Tests drag and drop functionality by dragging an element and dropping it into a target container

Starting URL: https://grotechminds.com/drag-and-drop/

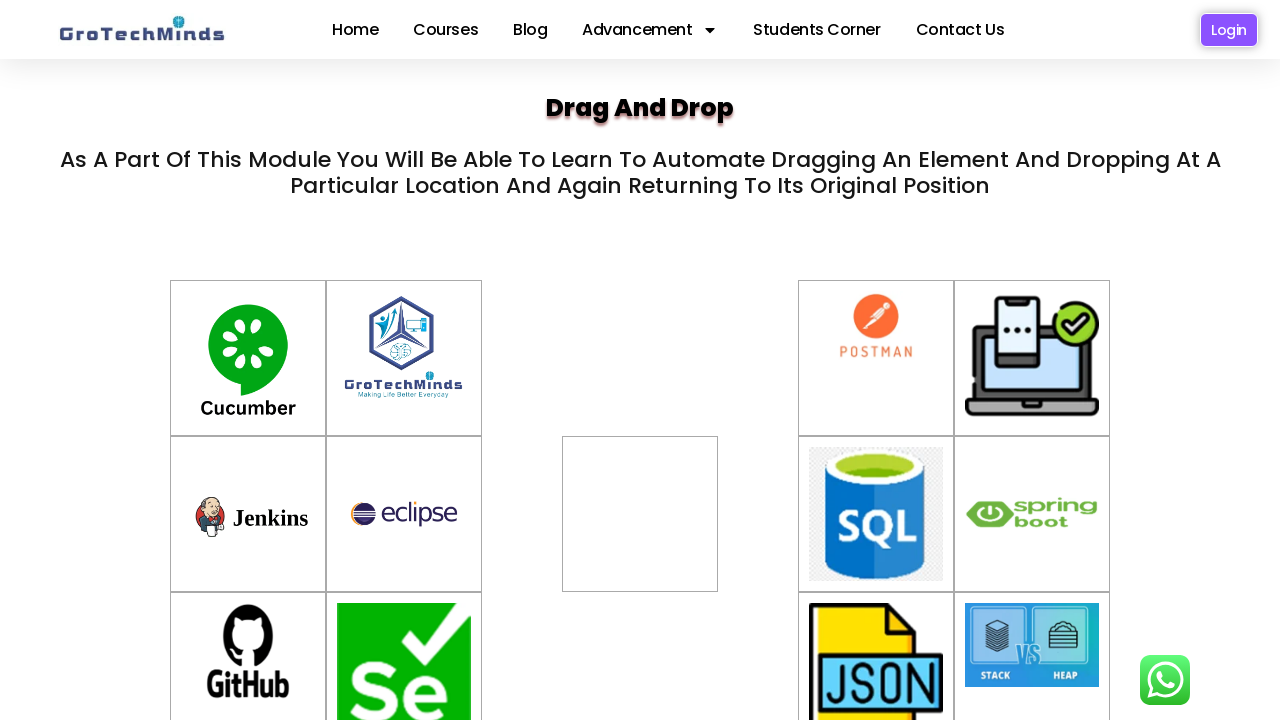

Located drag element with ID 'drag4'
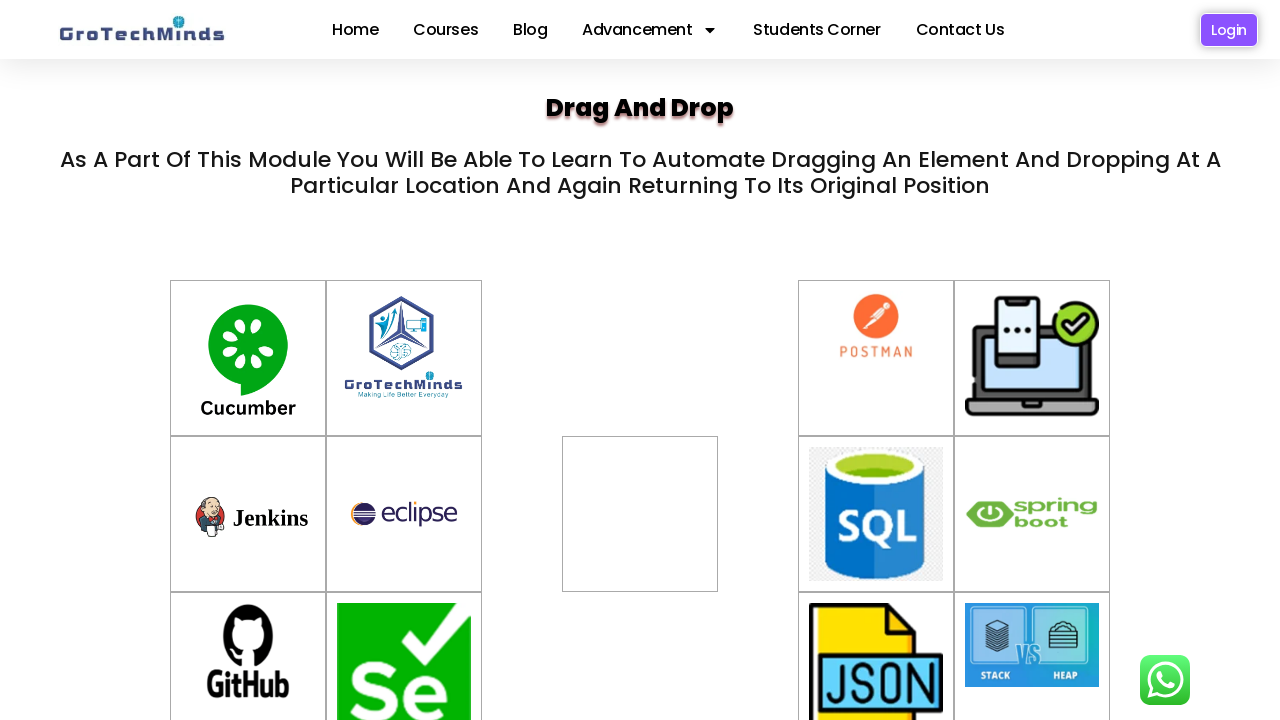

Located drop target container with ID 'div2'
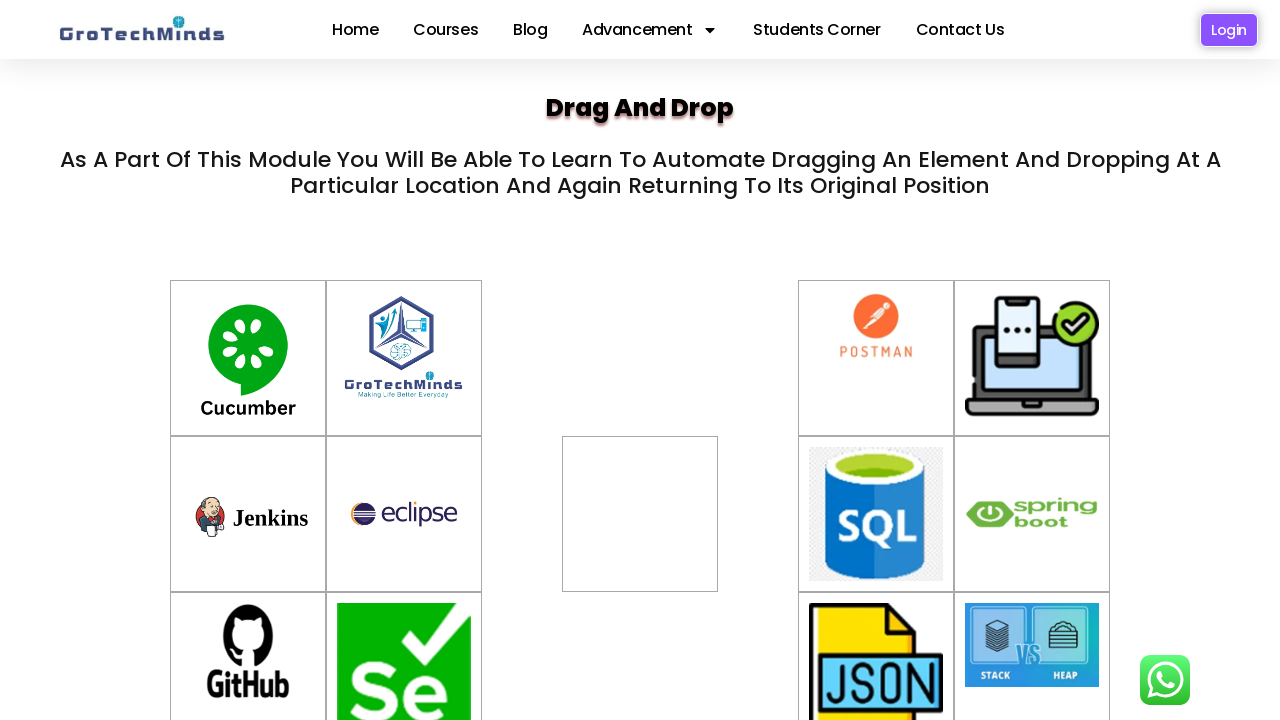

Dragged element from #drag4 and dropped it into #div2 at (640, 514)
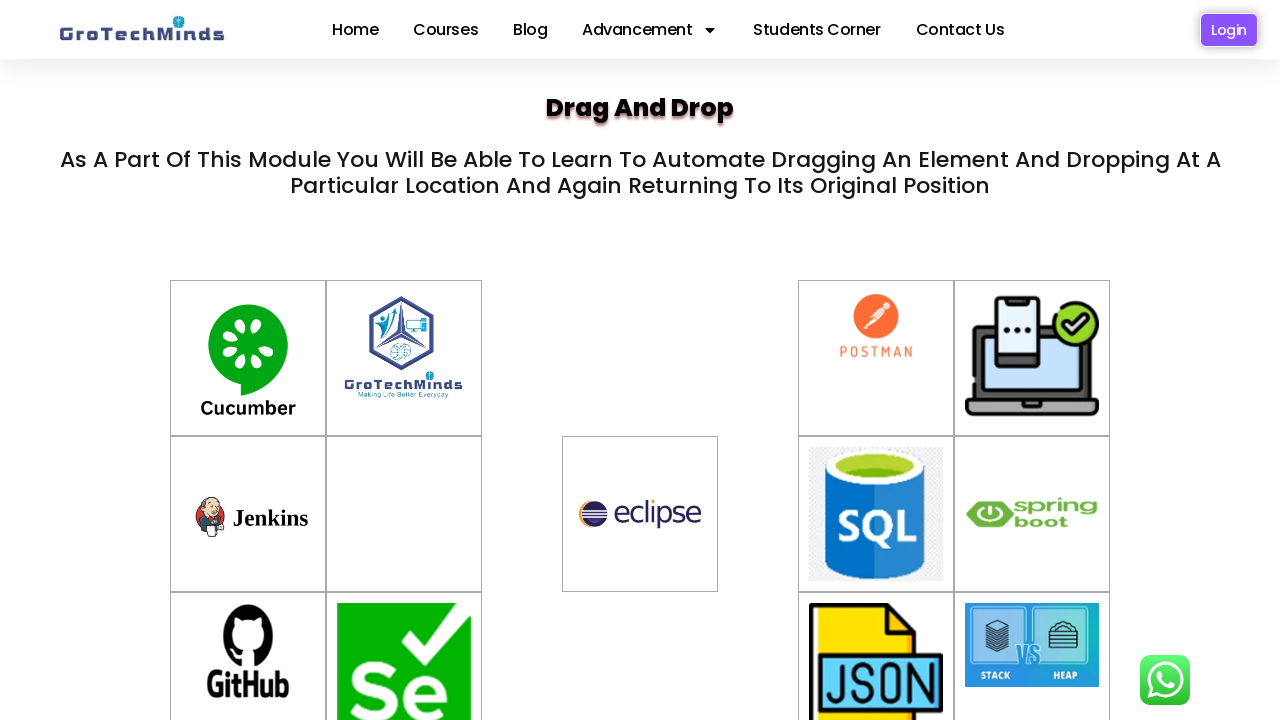

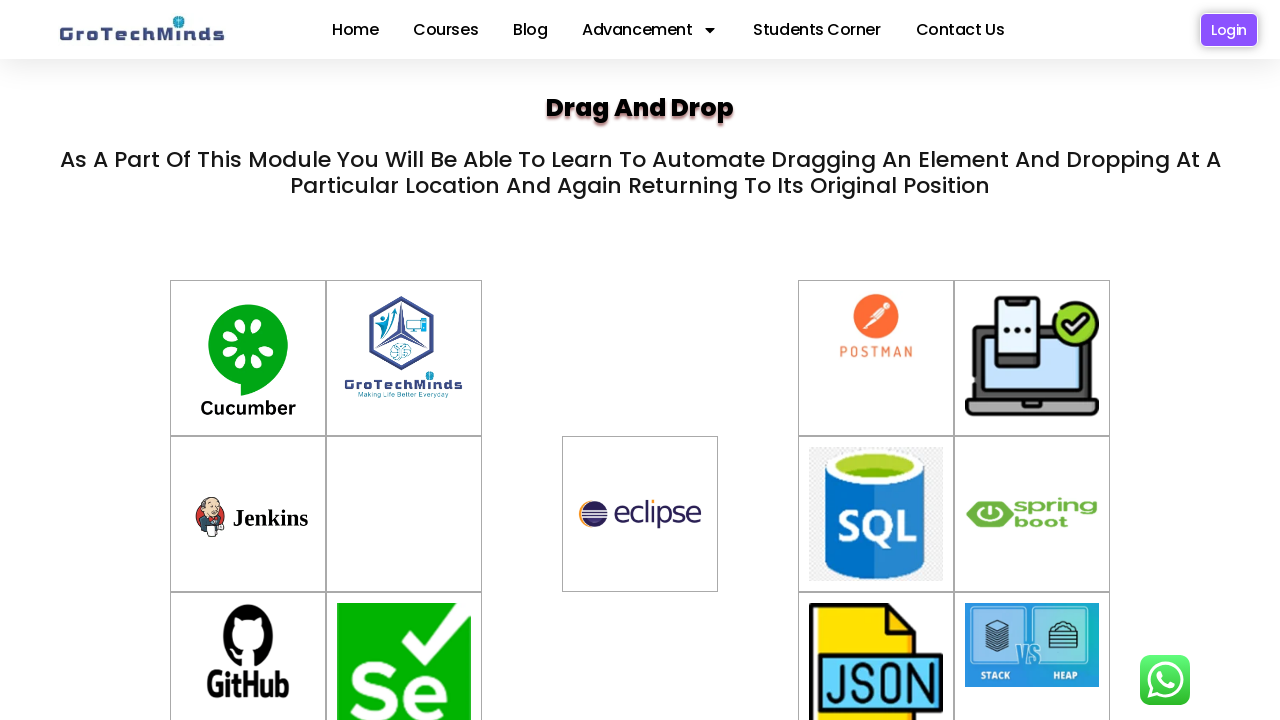